Navigates to python.org and verifies the page loads by checking the title contains 'python'

Starting URL: https://python.org

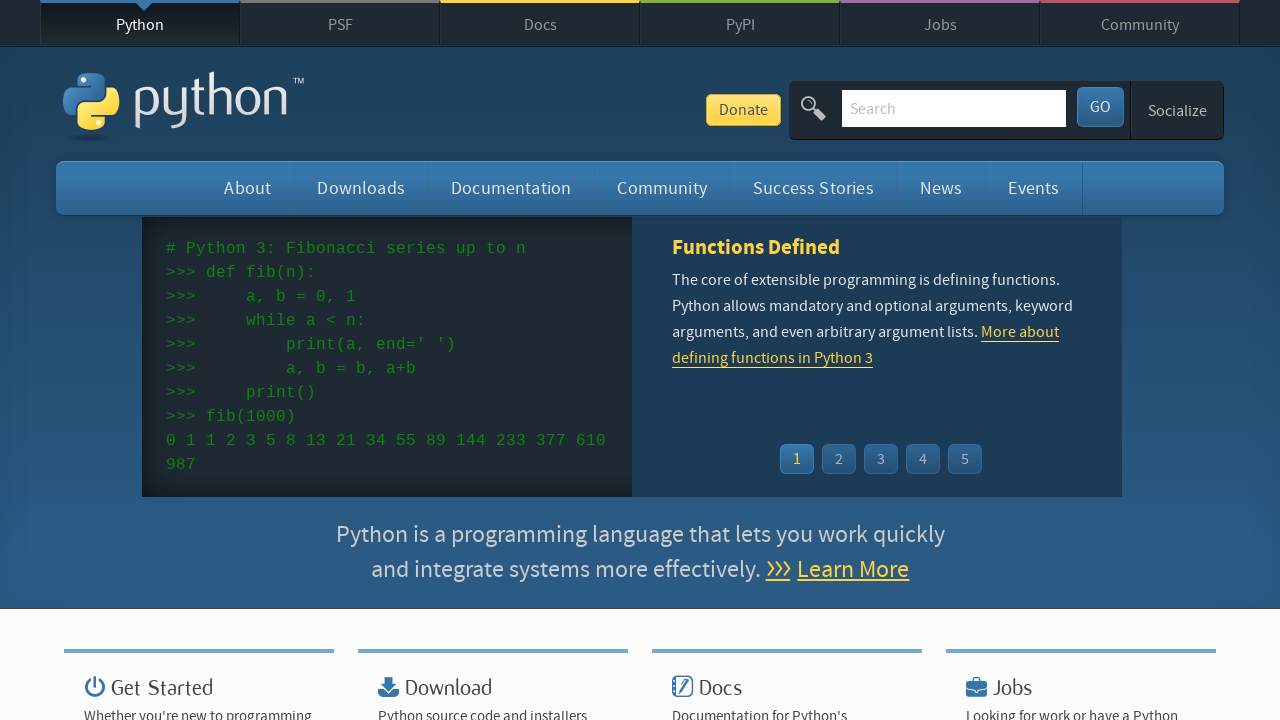

Navigated to https://python.org
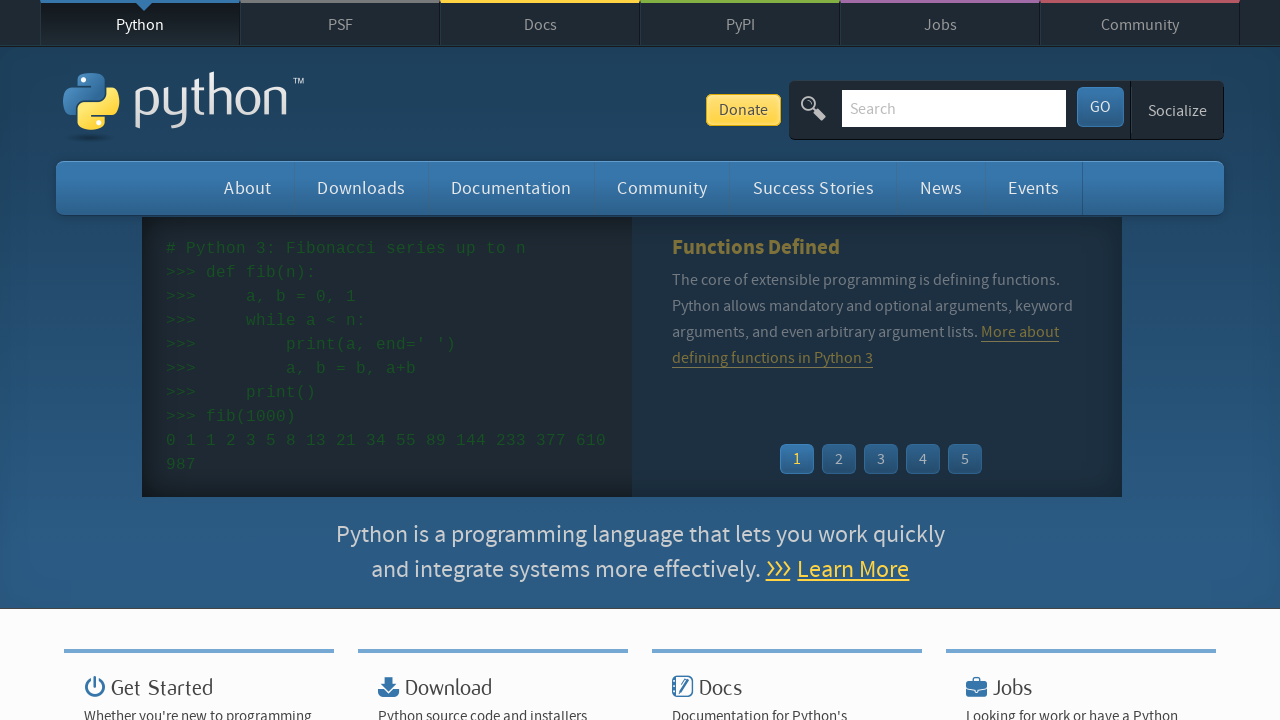

Verified page title contains 'python'
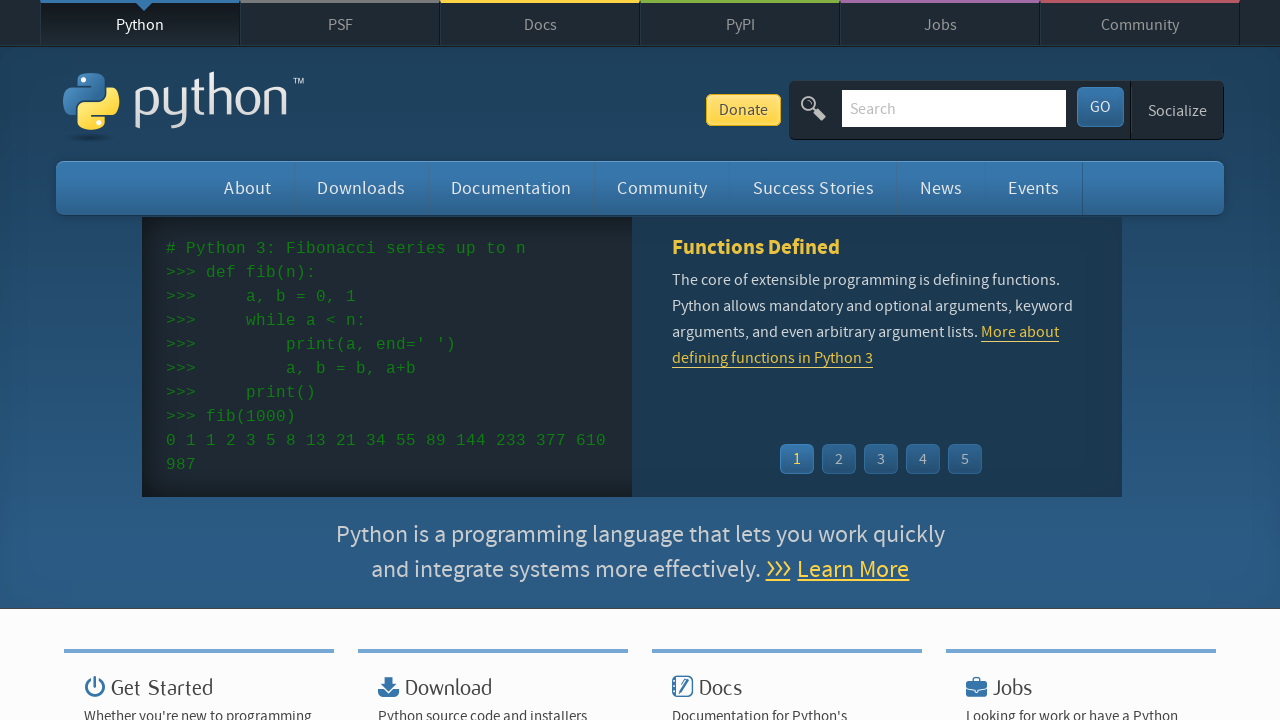

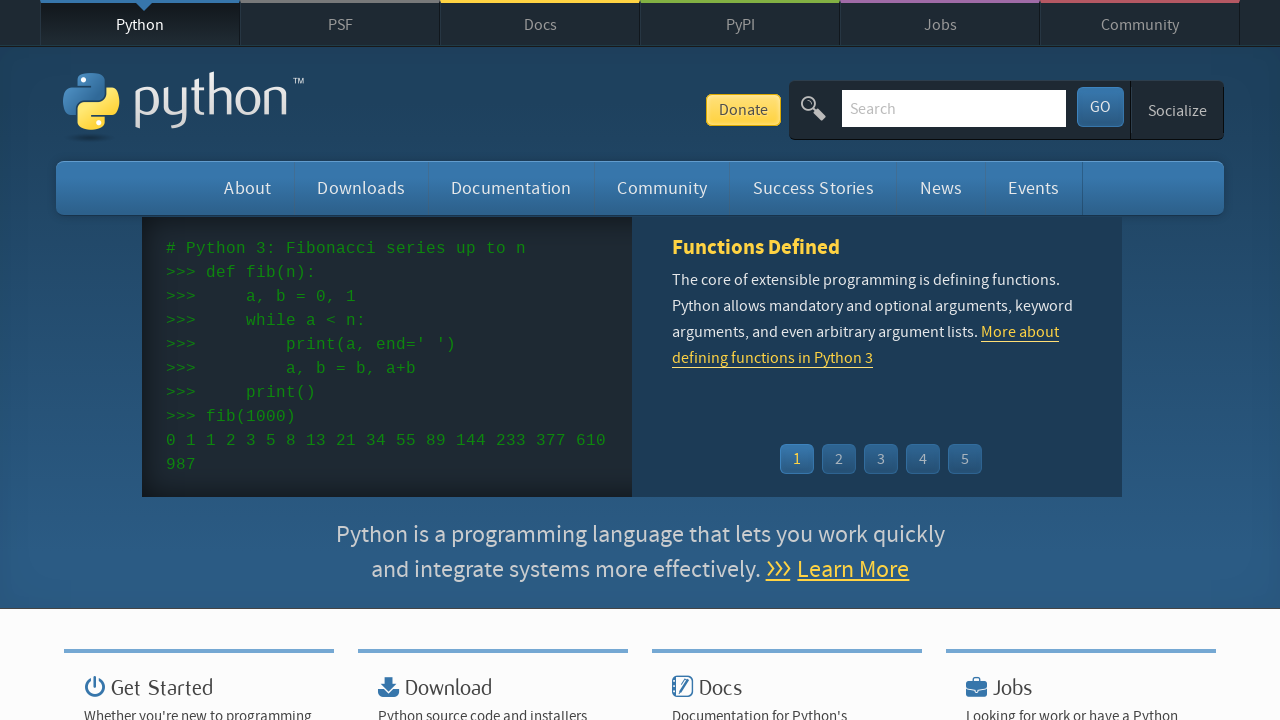